Tests Newegg search functionality by searching for "rtx" graphics cards and verifying that search results with product titles and prices are displayed.

Starting URL: https://www.newegg.com/

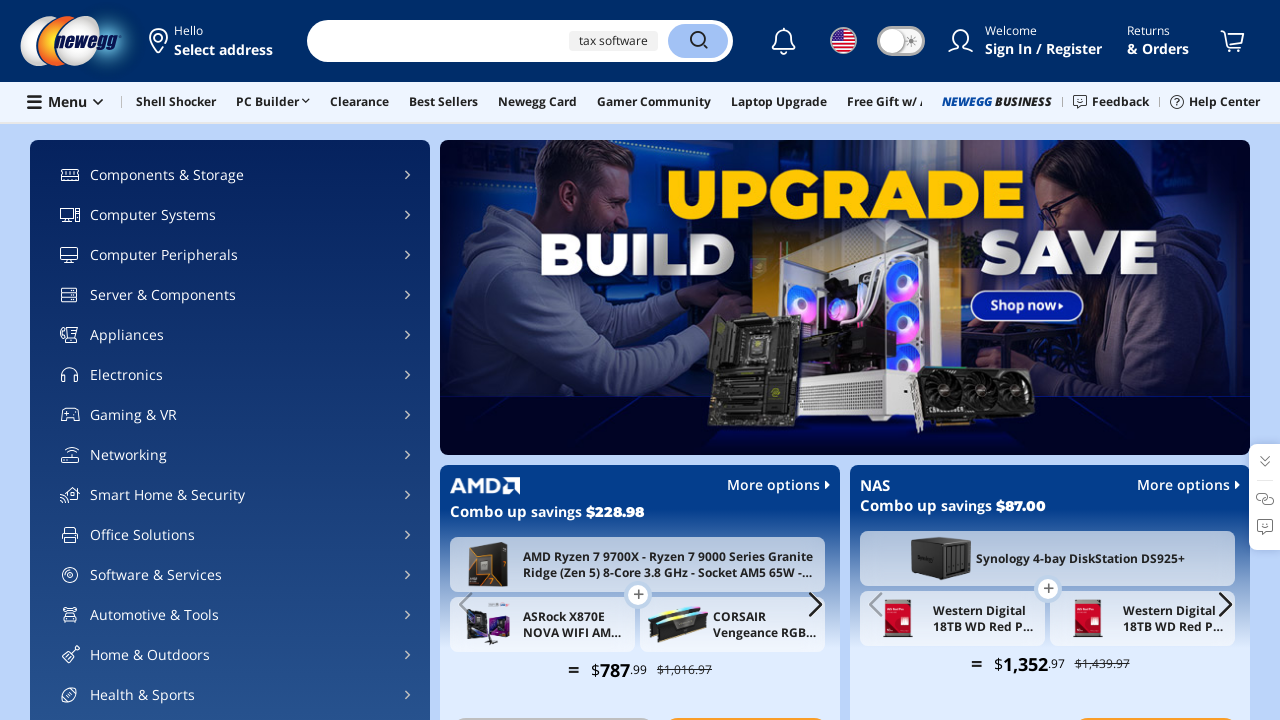

Filled search box with 'rtx' on input[title='Search Site']
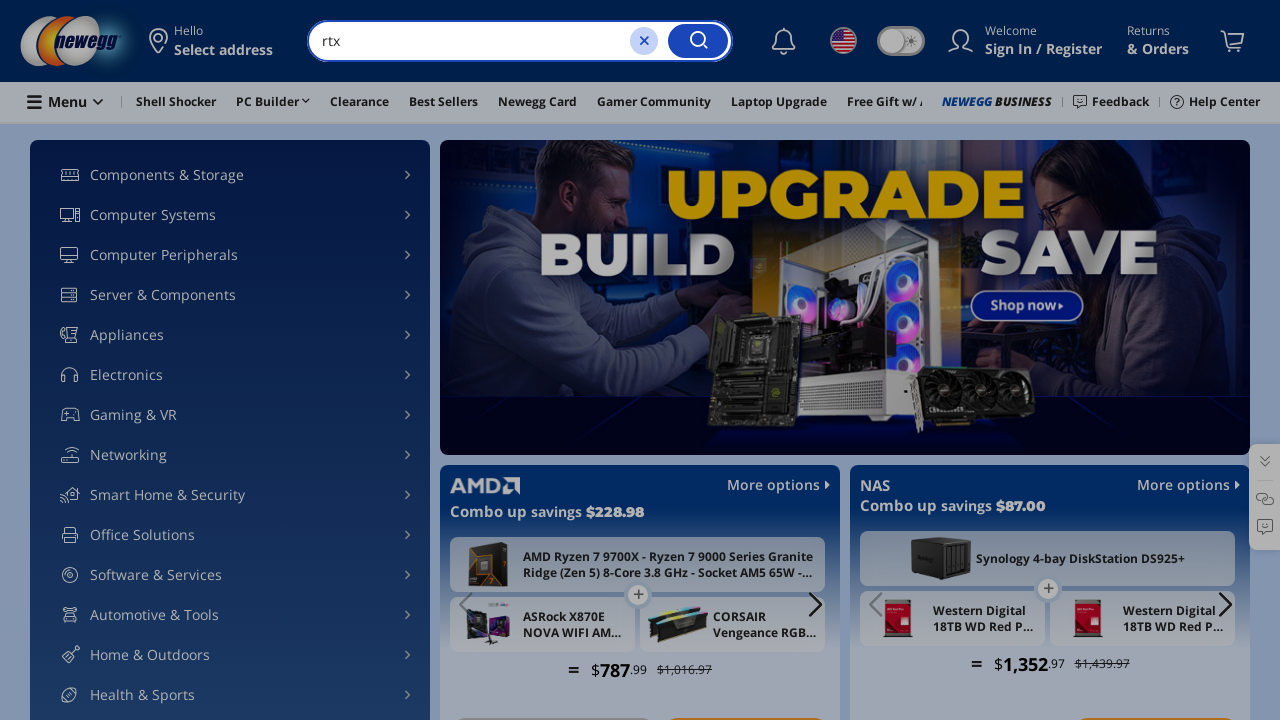

Pressed Enter to search for 'rtx' on input[title='Search Site']
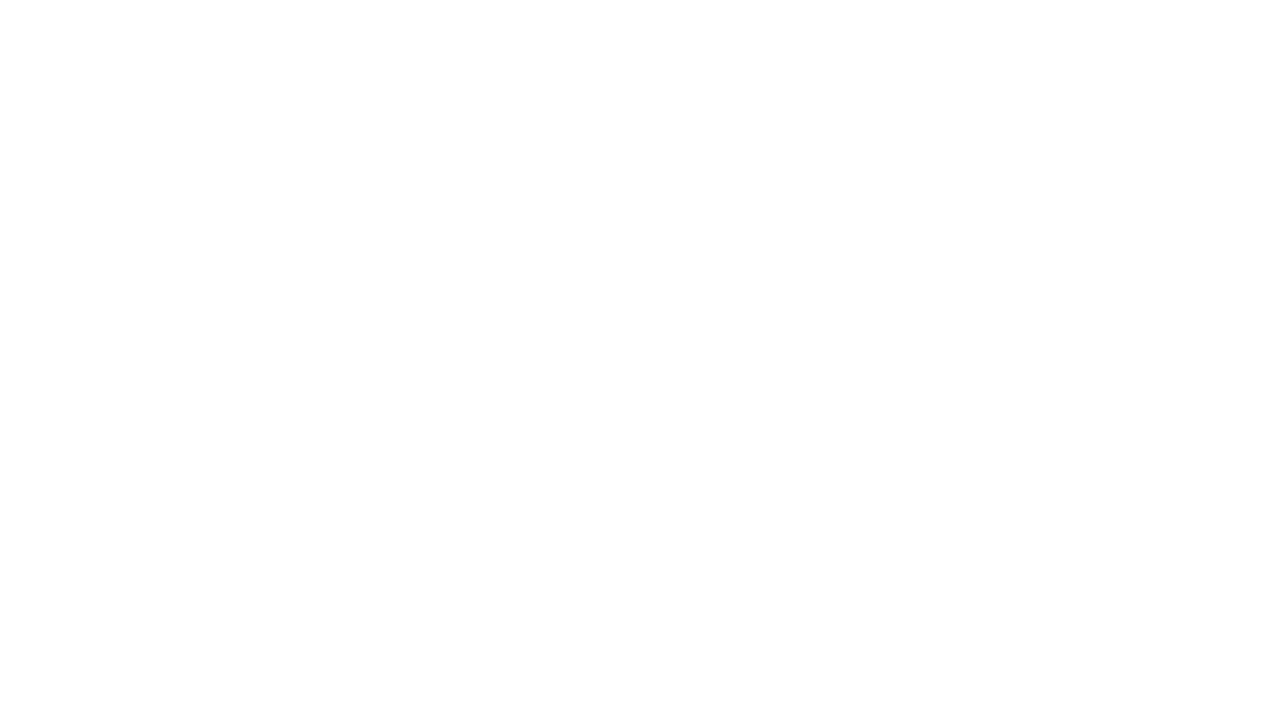

Product titles loaded in search results
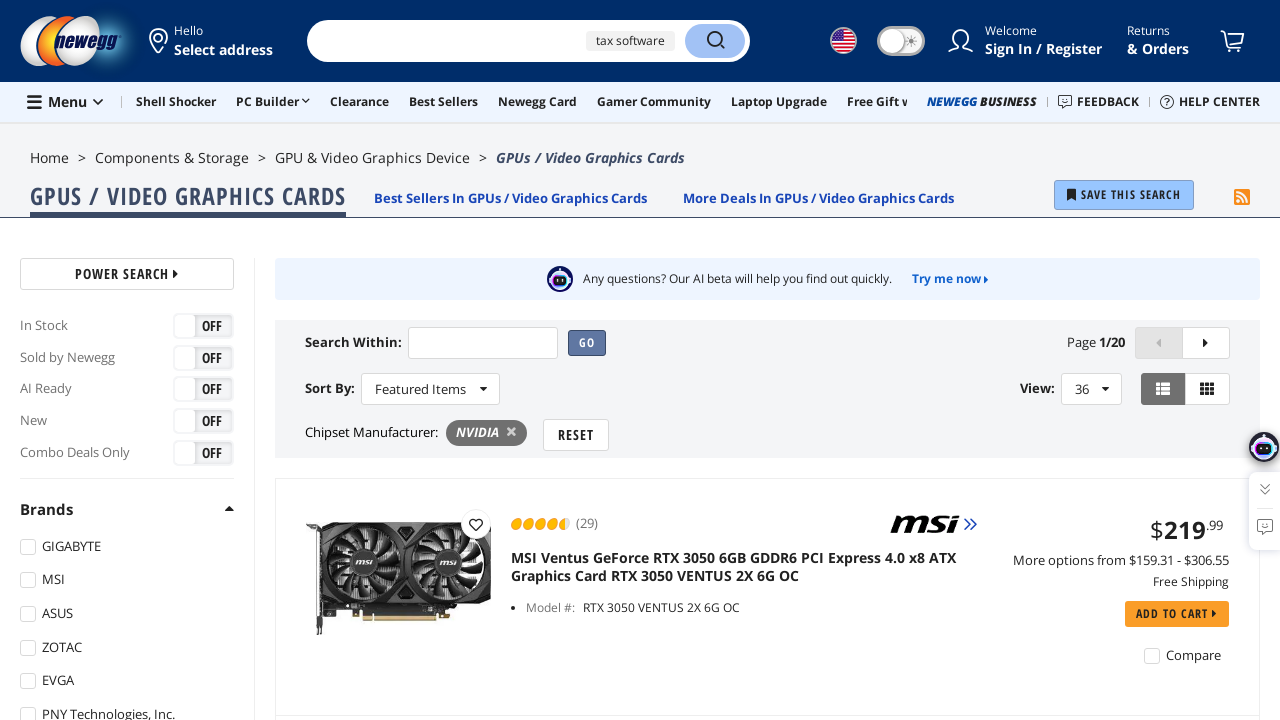

Product prices loaded in search results
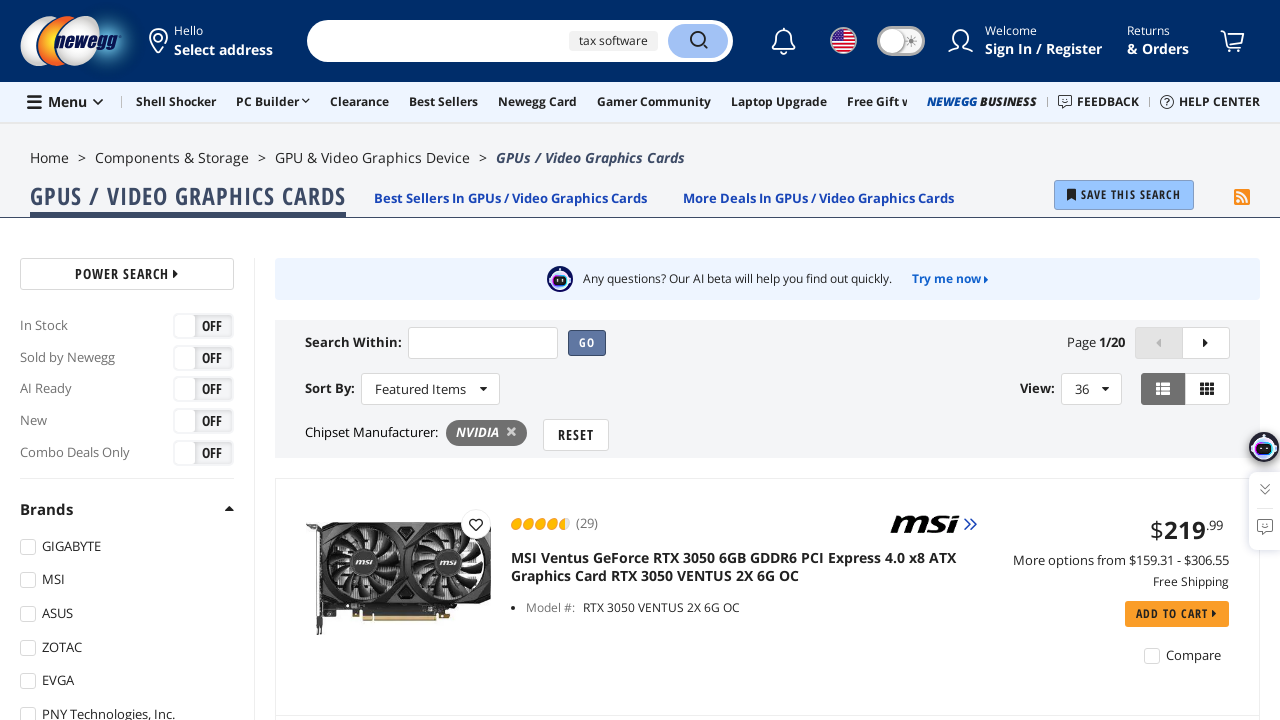

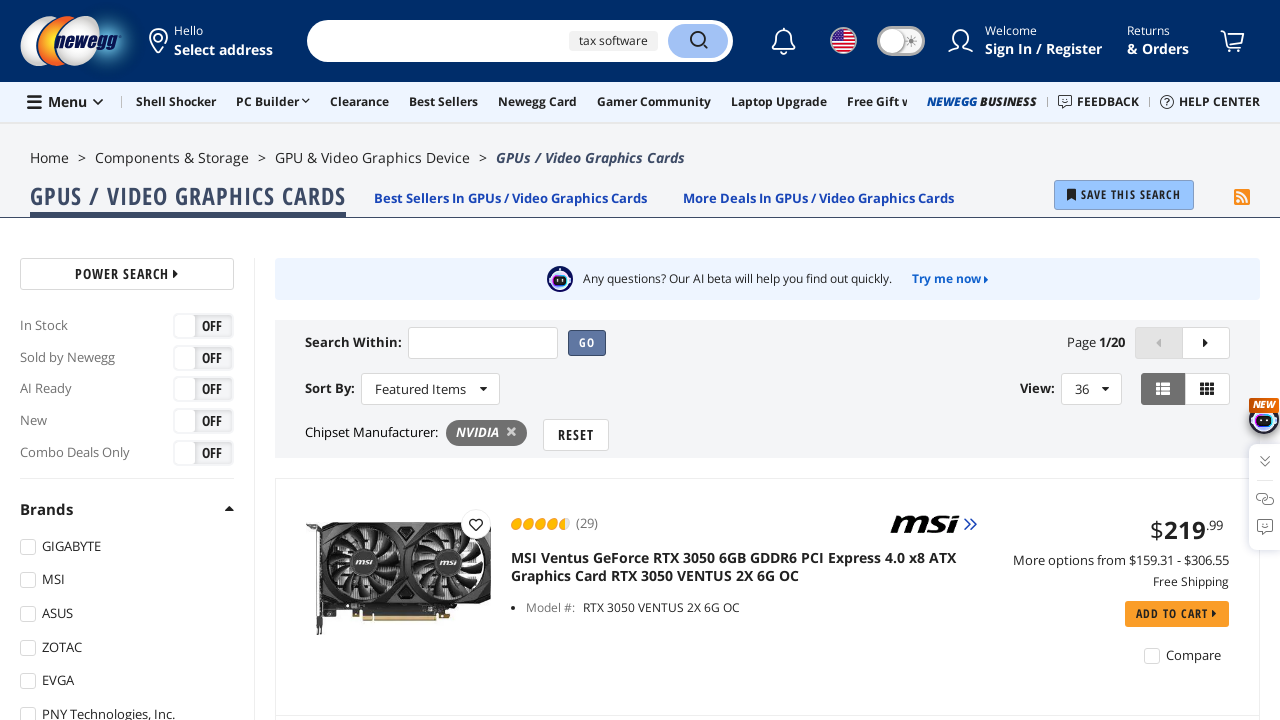